Tests drag and drop functionality on jQuery UI demo page by dragging an element into a drop zone within an iframe

Starting URL: https://jqueryui.com/droppable/

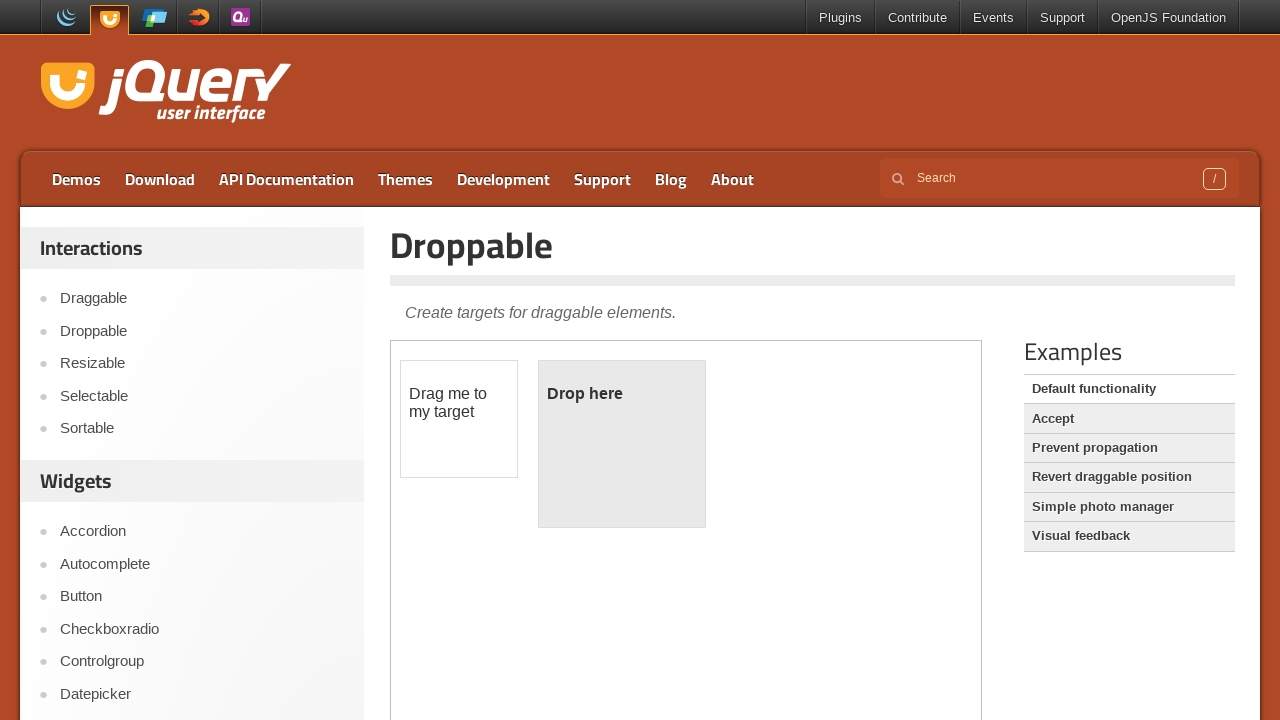

Located the iframe containing the drag and drop demo
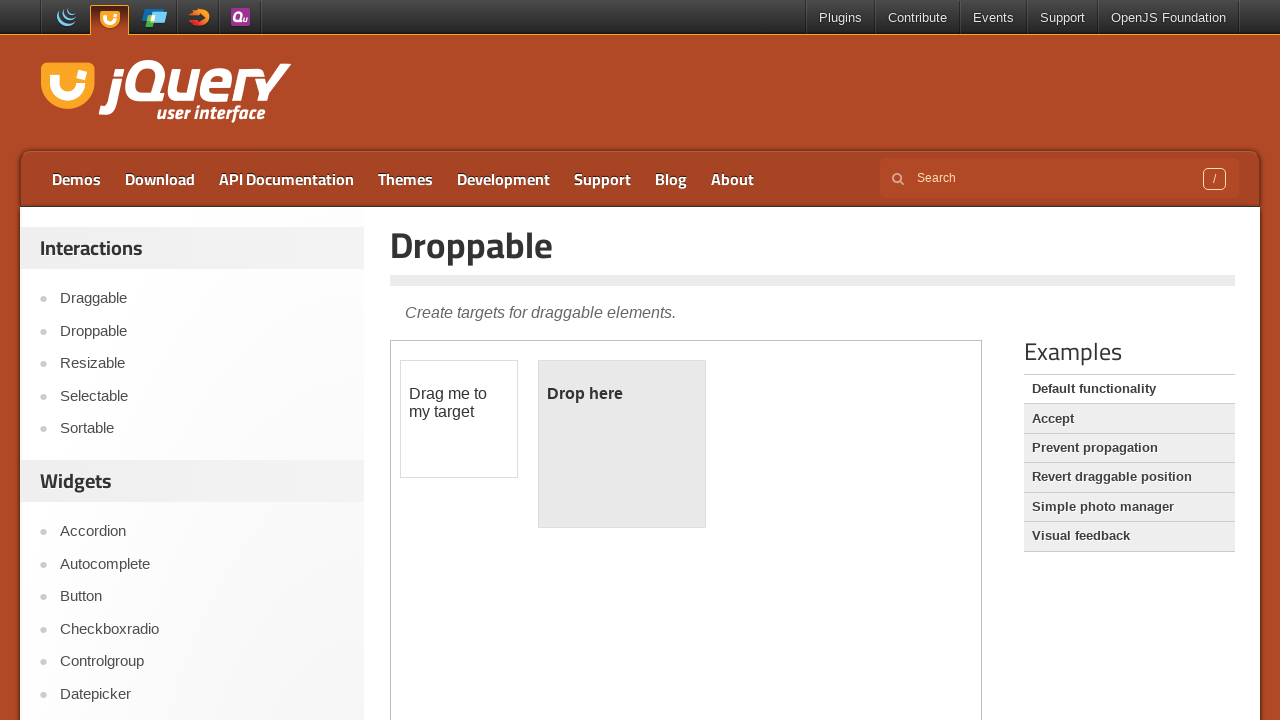

Located the draggable element with id 'draggable'
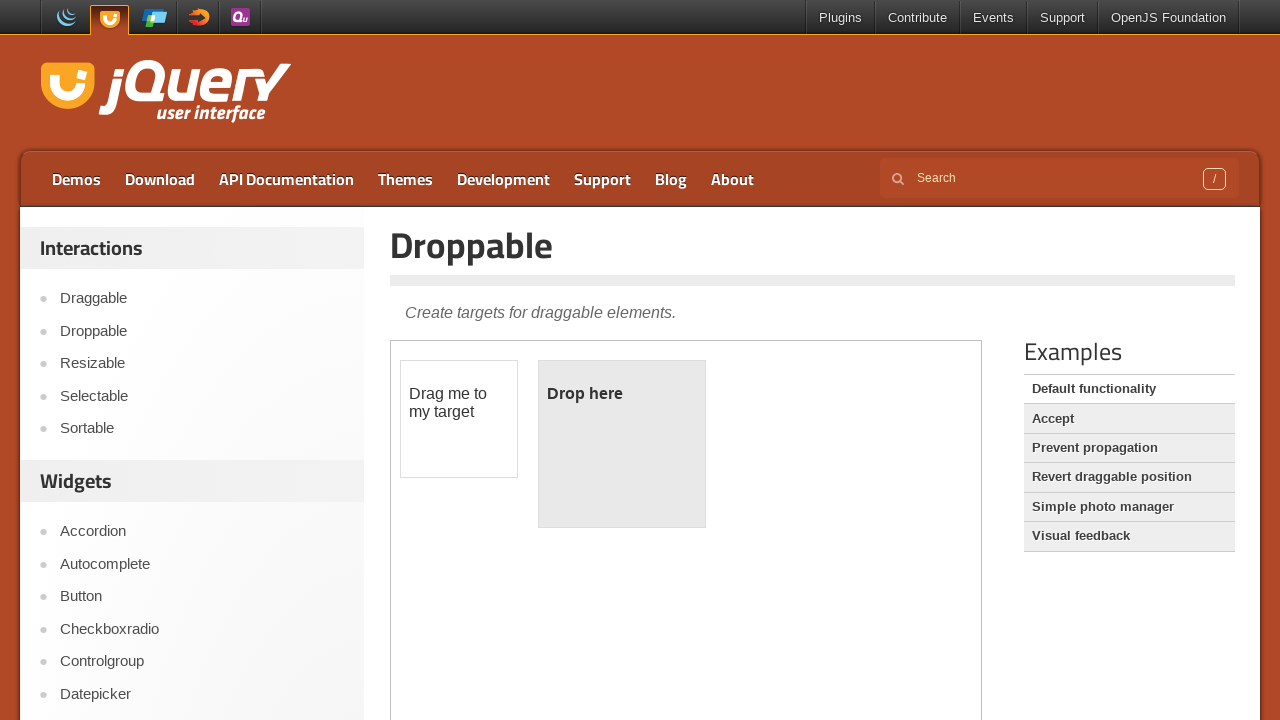

Located the droppable element with id 'droppable'
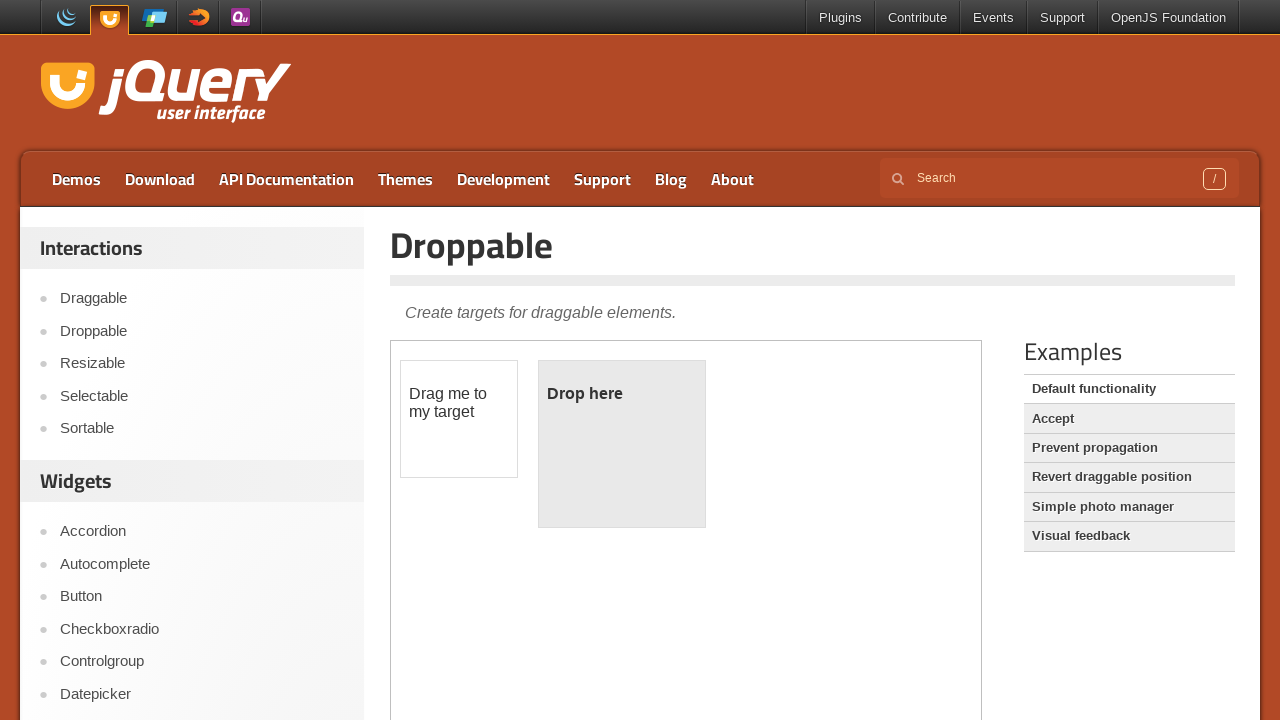

Dragged the draggable element into the droppable zone at (622, 444)
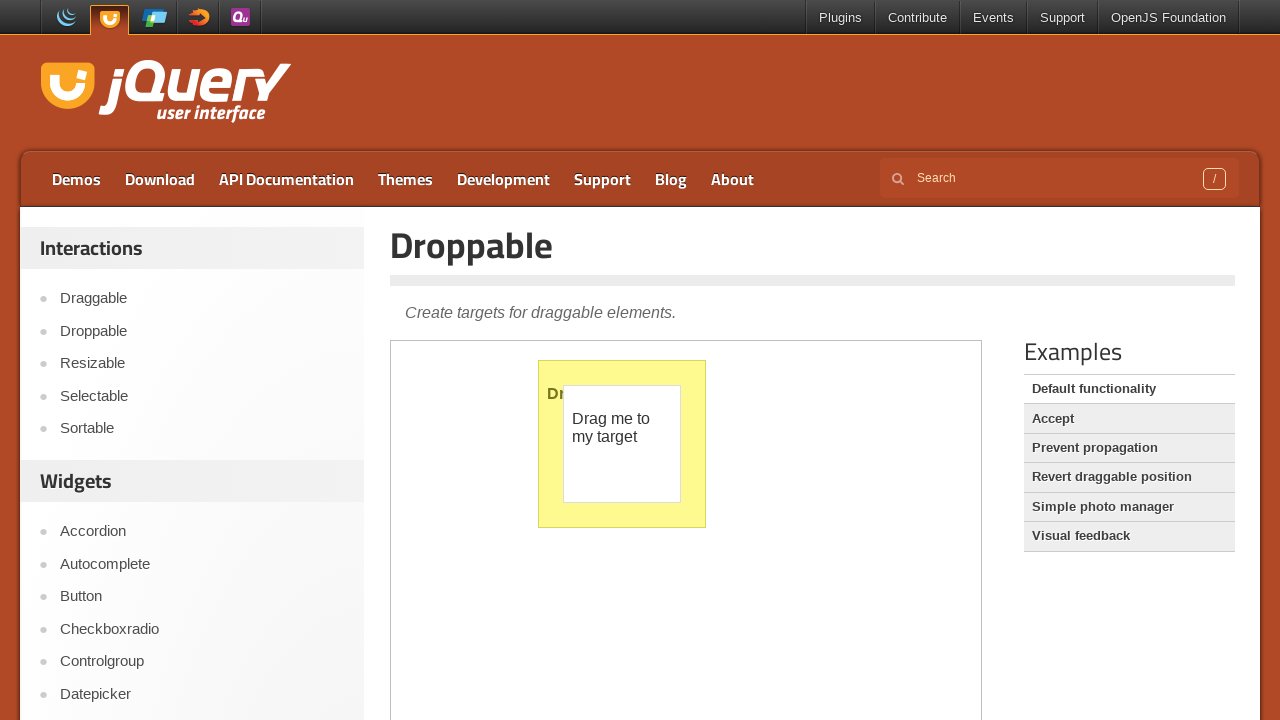

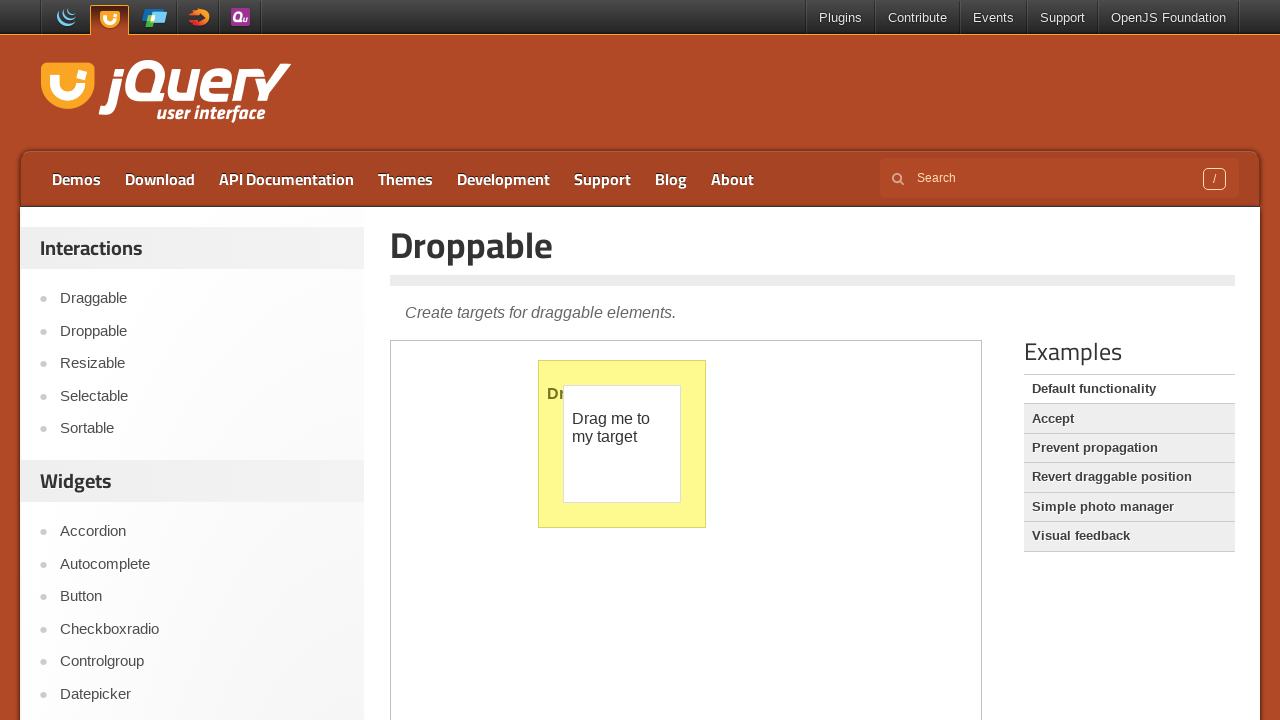